Tests entering a full name into an input field by typing text into the fullName field

Starting URL: https://letcode.in/edit

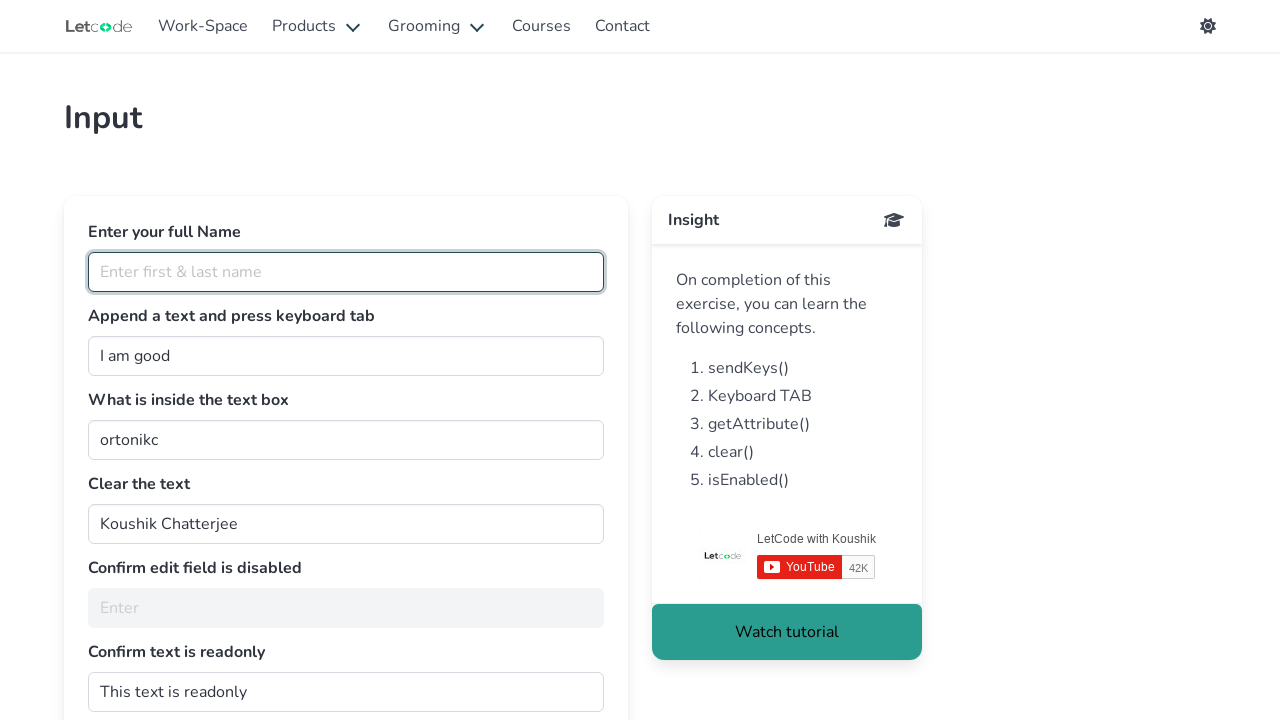

Typed 'koushik chatterjee' into the fullName field on #fullName
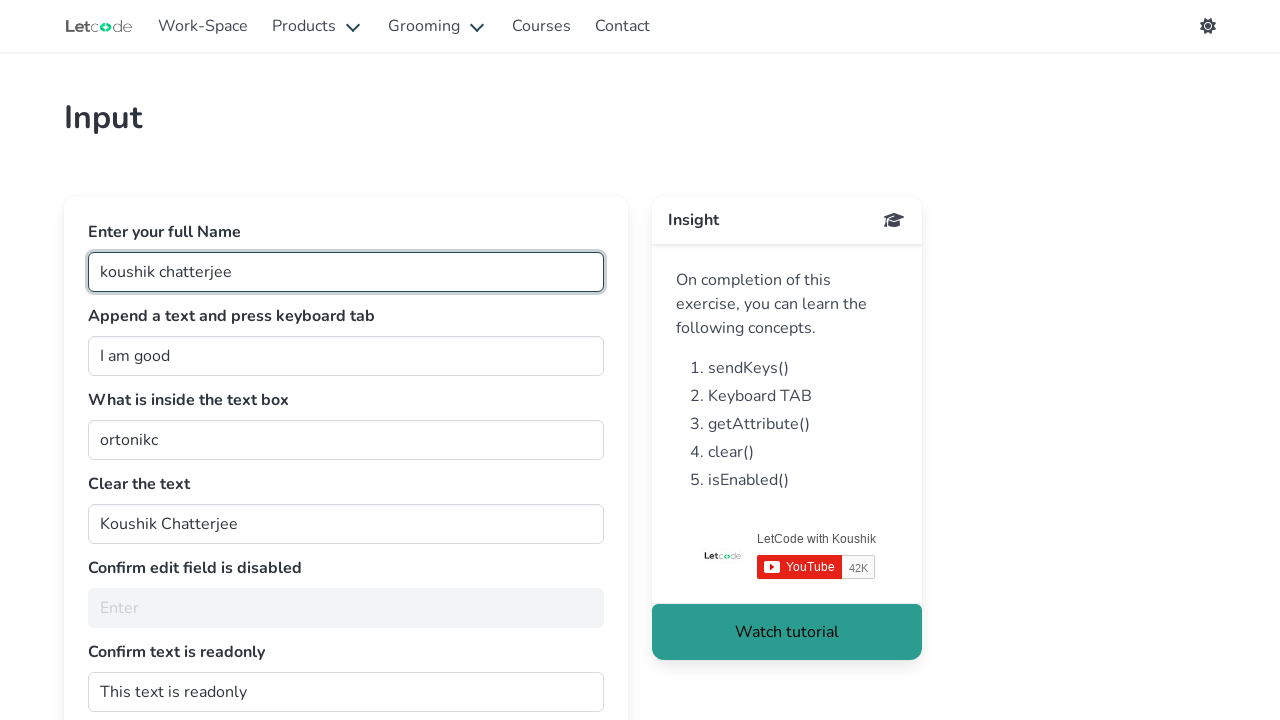

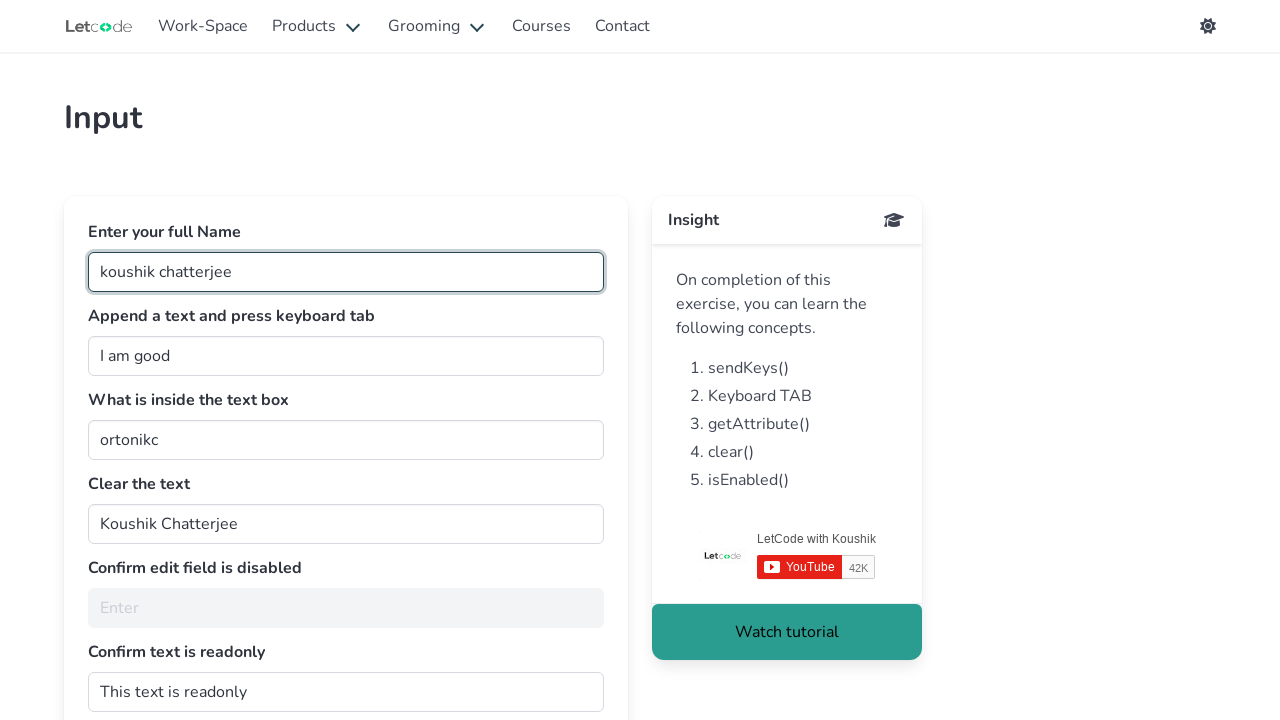